Navigates to the Rahul Shetty Academy Automation Practice page and verifies the page loads by checking the title is present.

Starting URL: https://www.rahulshettyacademy.com/AutomationPractice/

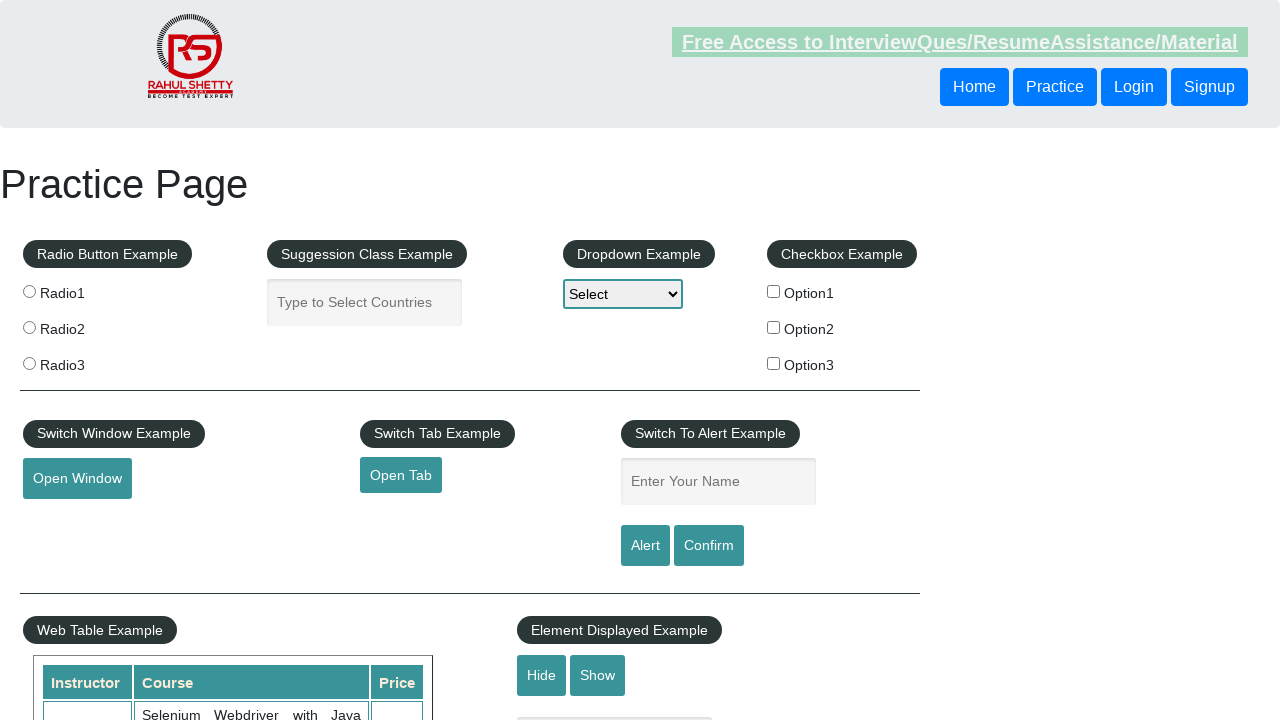

Waited for page to reach domcontentloaded state
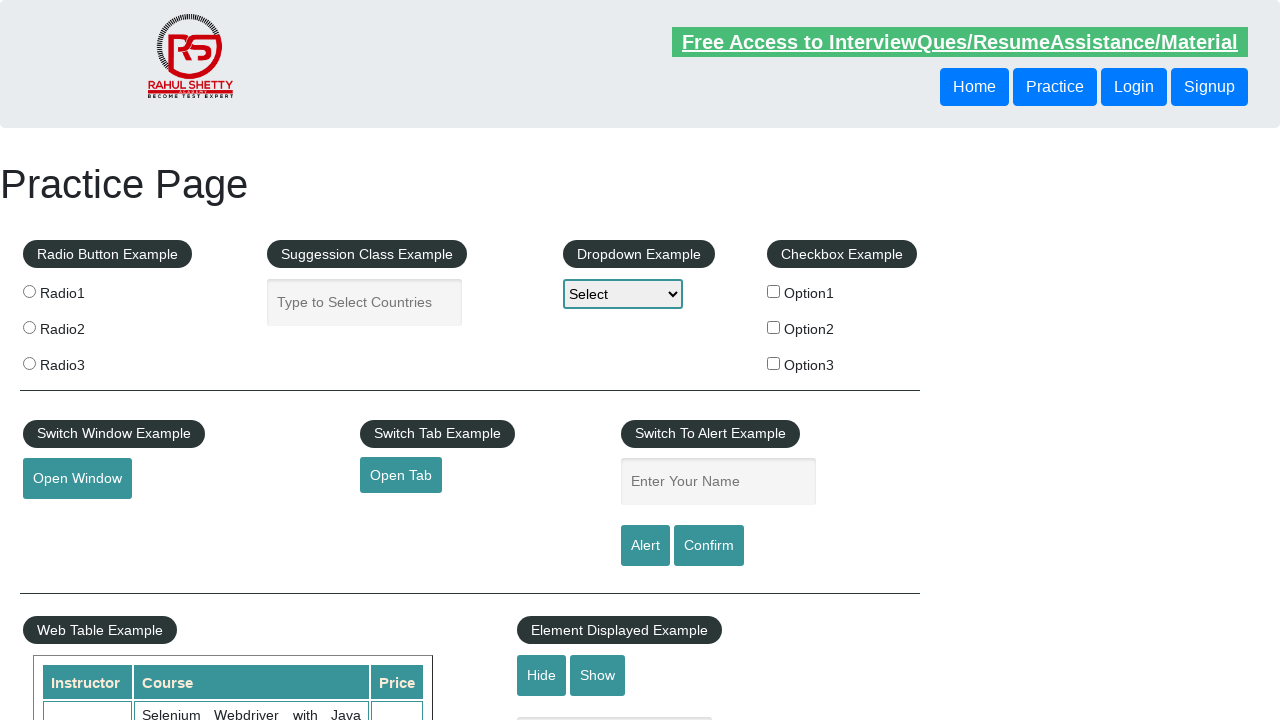

Retrieved page title: 'Practice Page'
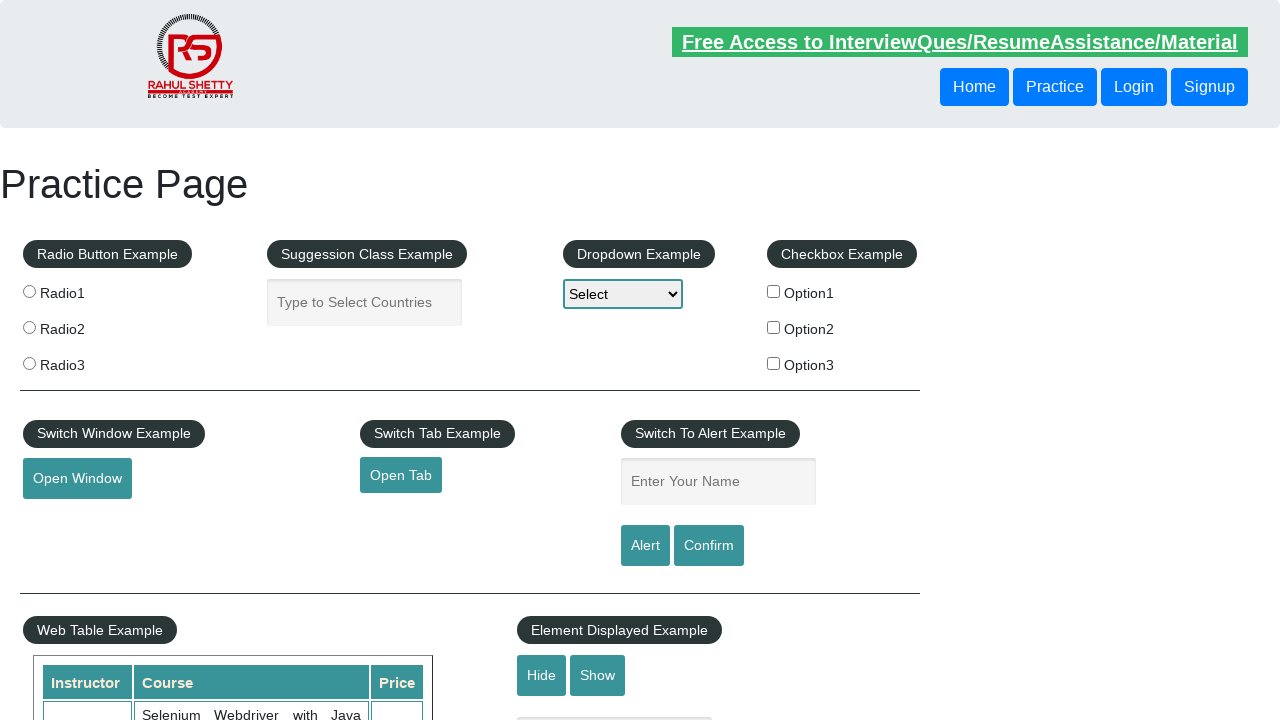

Verified page title is not empty
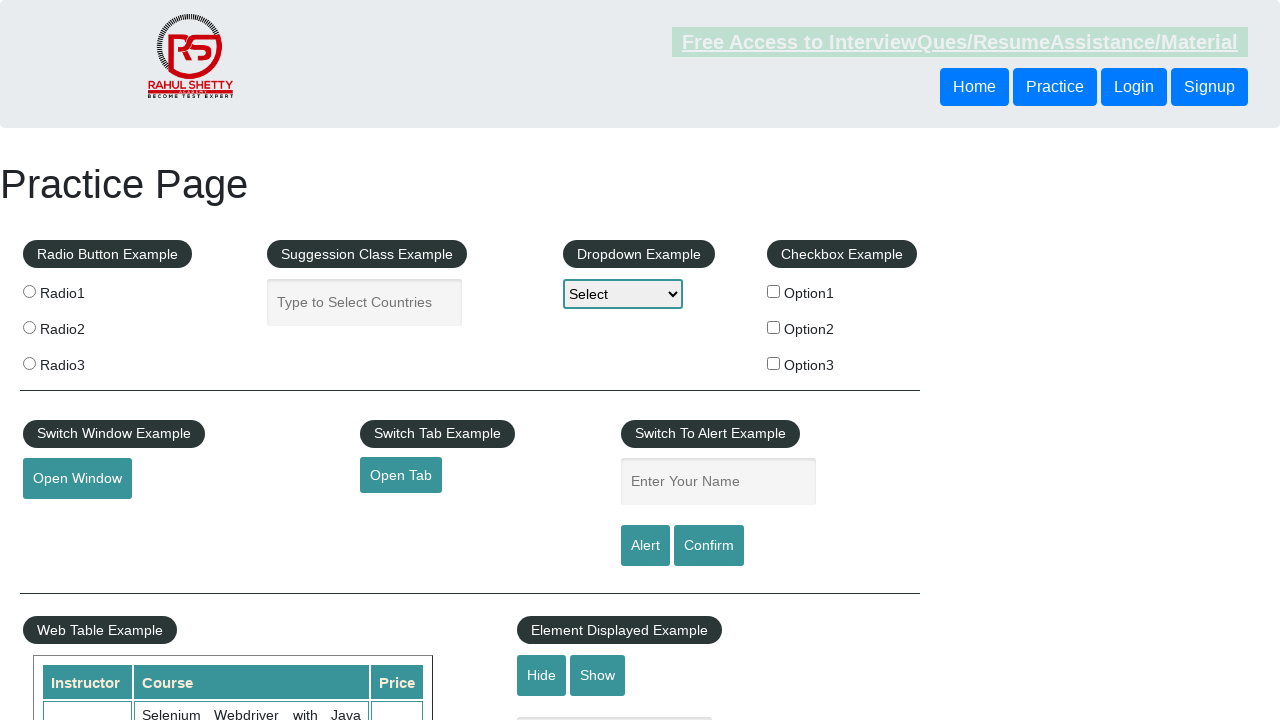

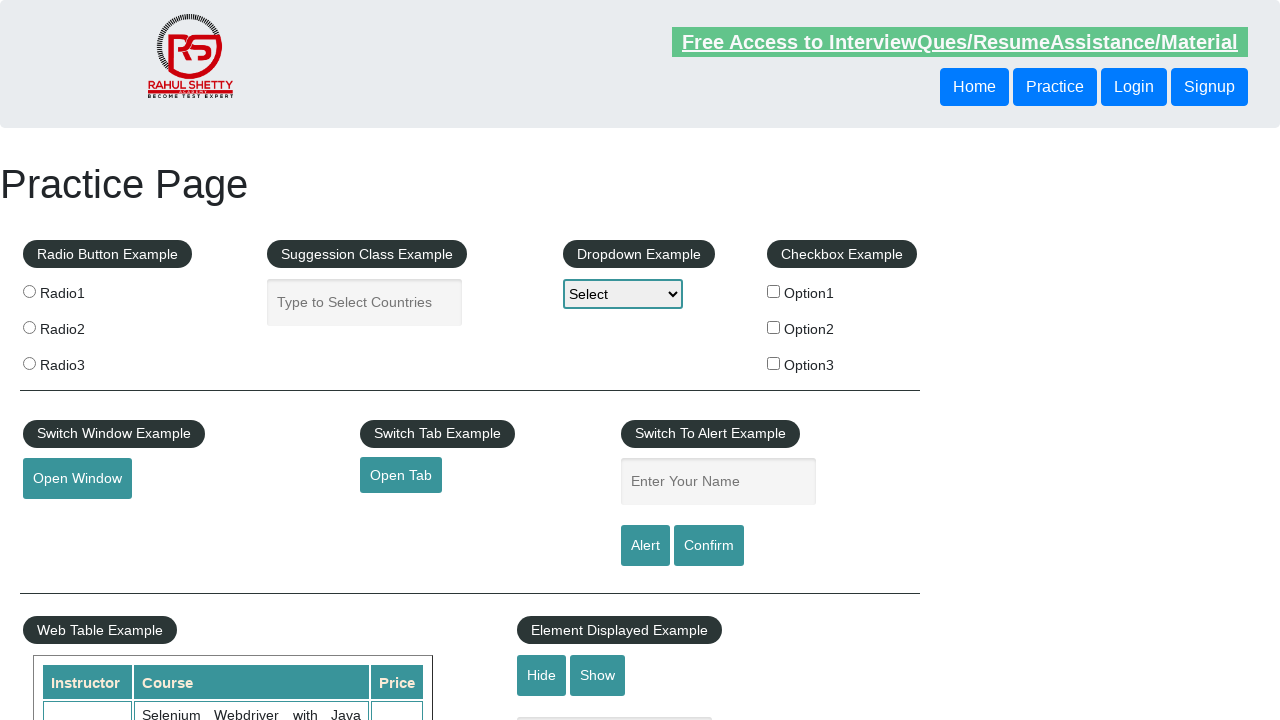